Tests ascending sort functionality for the EMAIL column in table1 by clicking the header and verifying values are sorted

Starting URL: http://the-internet.herokuapp.com/tables

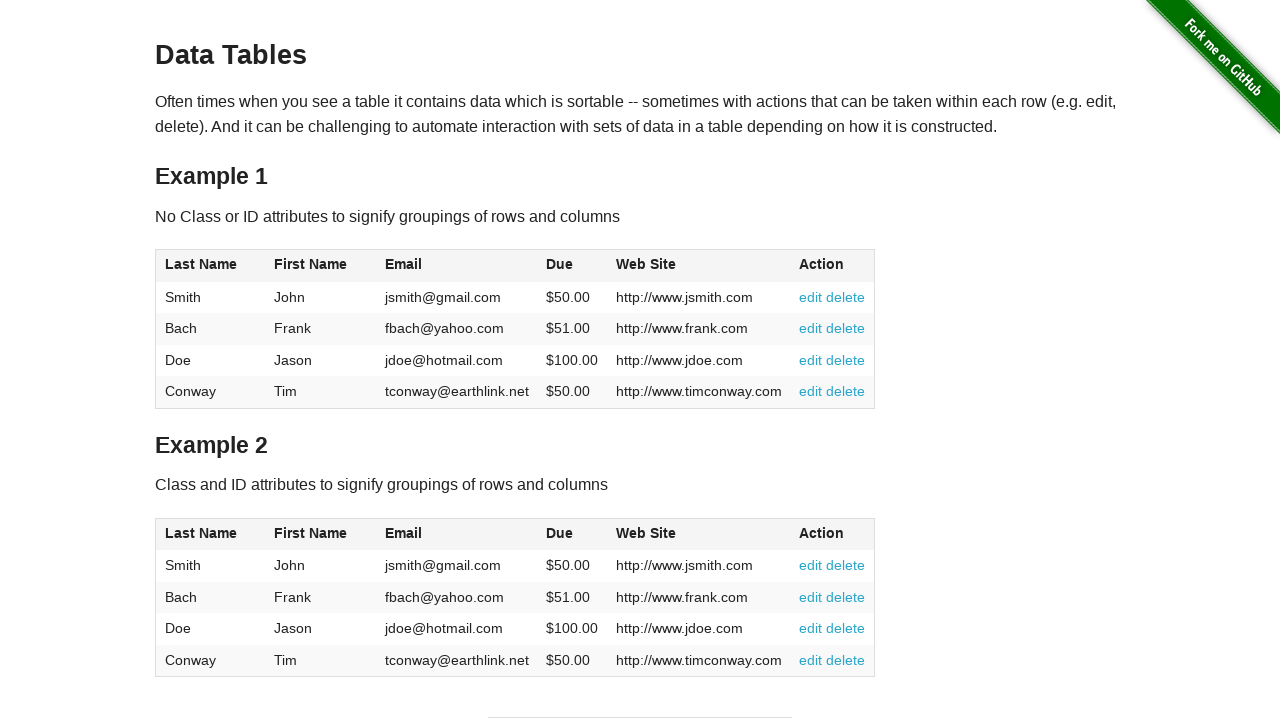

Clicked EMAIL column header to sort ascending at (457, 266) on #table1 thead tr th:nth-of-type(3)
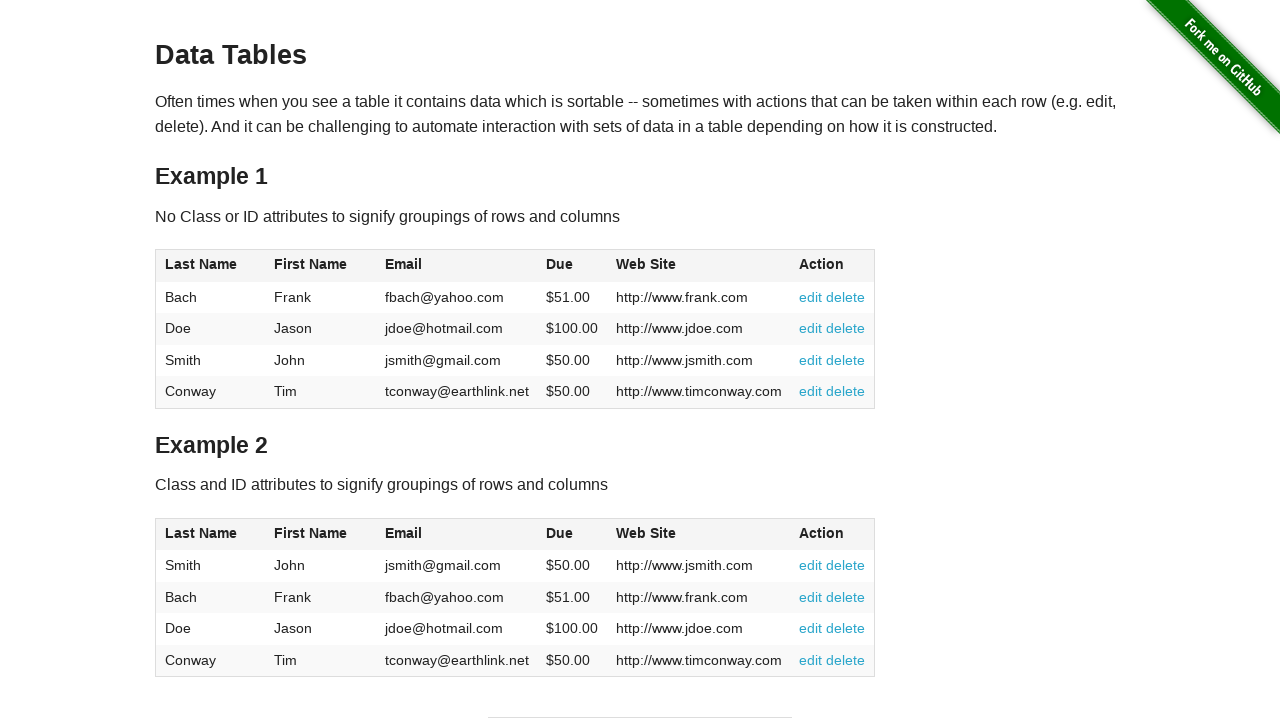

Retrieved all EMAIL values from table1
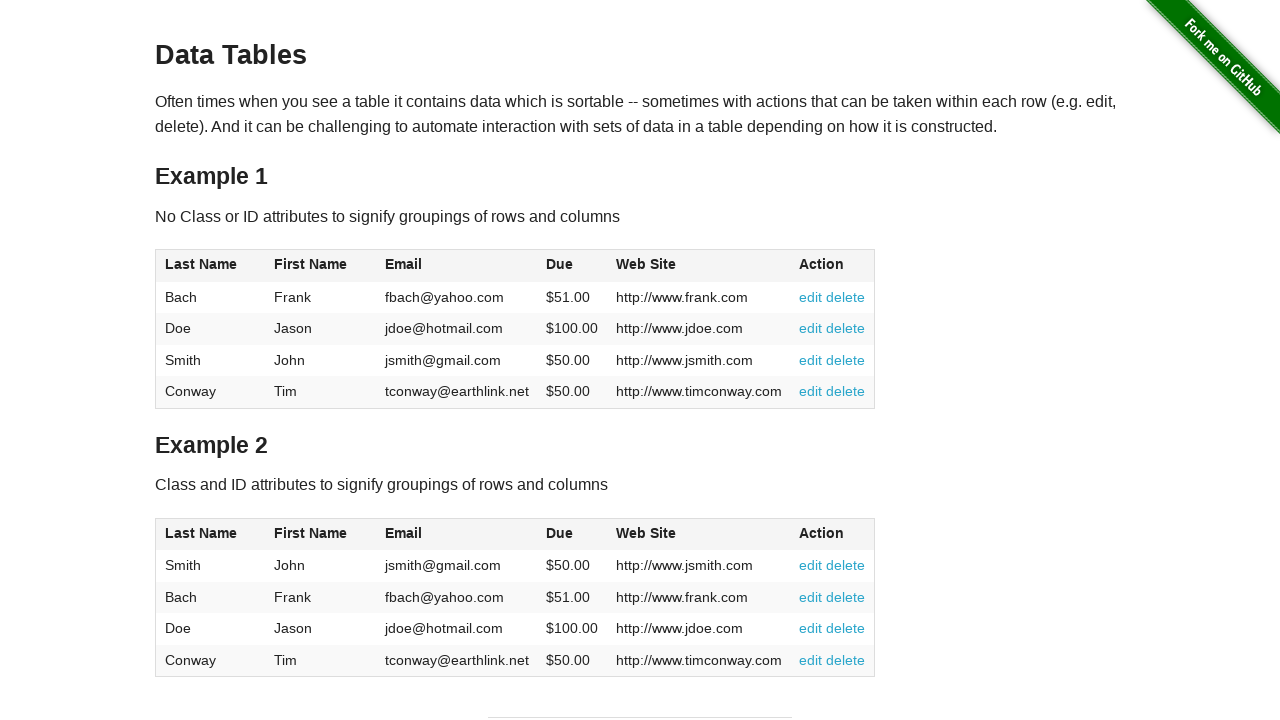

Extracted email text content: ['fbach@yahoo.com', 'jdoe@hotmail.com', 'jsmith@gmail.com', 'tconway@earthlink.net']
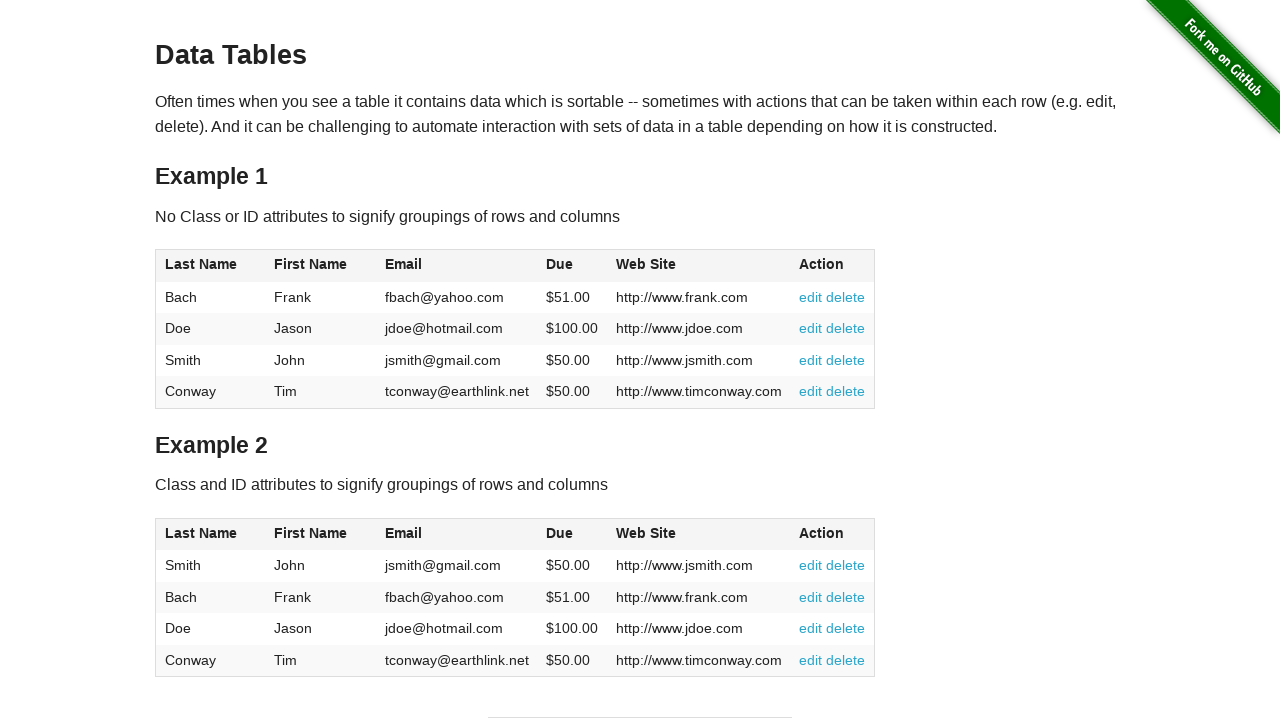

Verified EMAIL column is sorted in ascending order
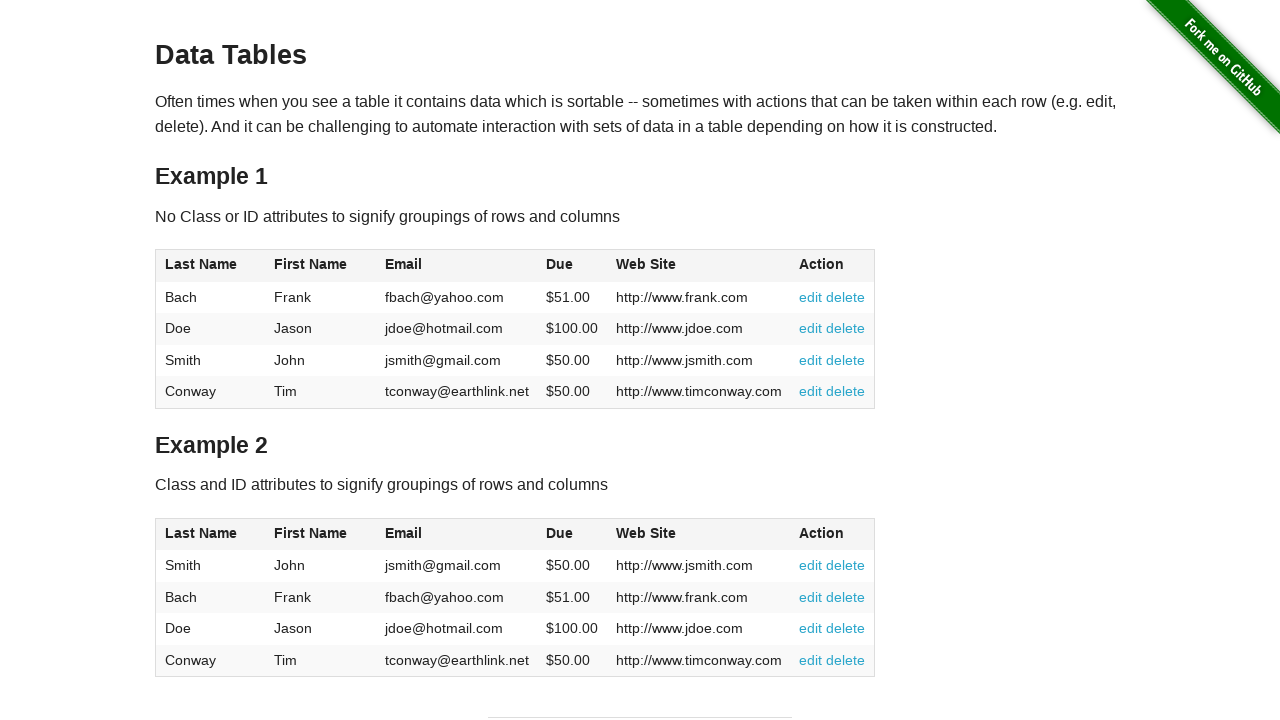

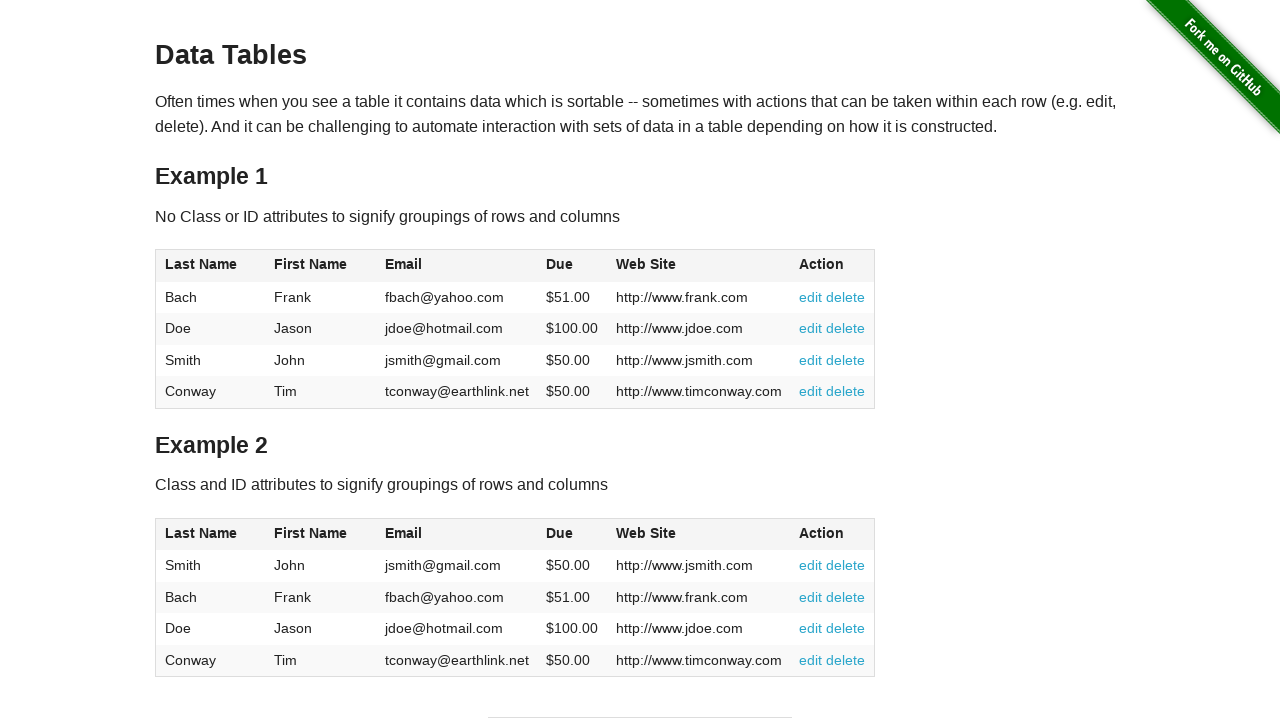